Tests AJAX functionality by clicking a button that triggers an AJAX request and waiting for the success message to appear

Starting URL: http://uitestingplayground.com/ajax

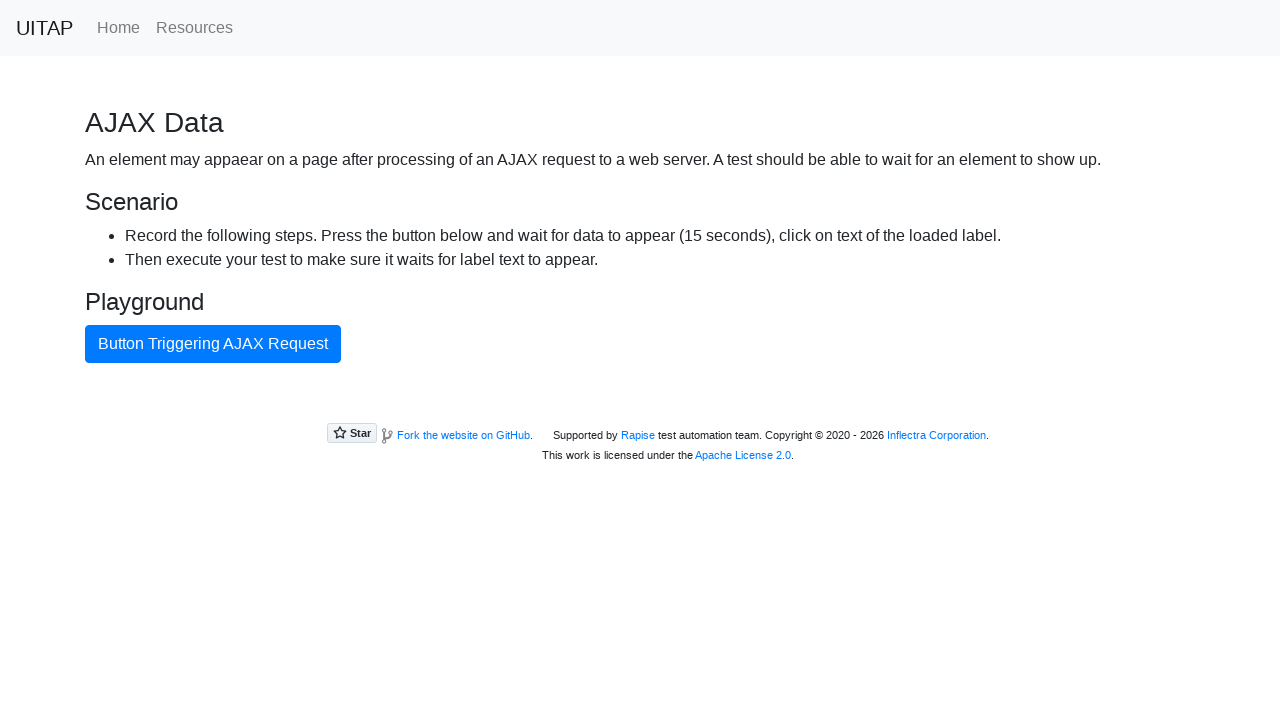

Clicked AJAX button to trigger request at (213, 344) on #ajaxButton
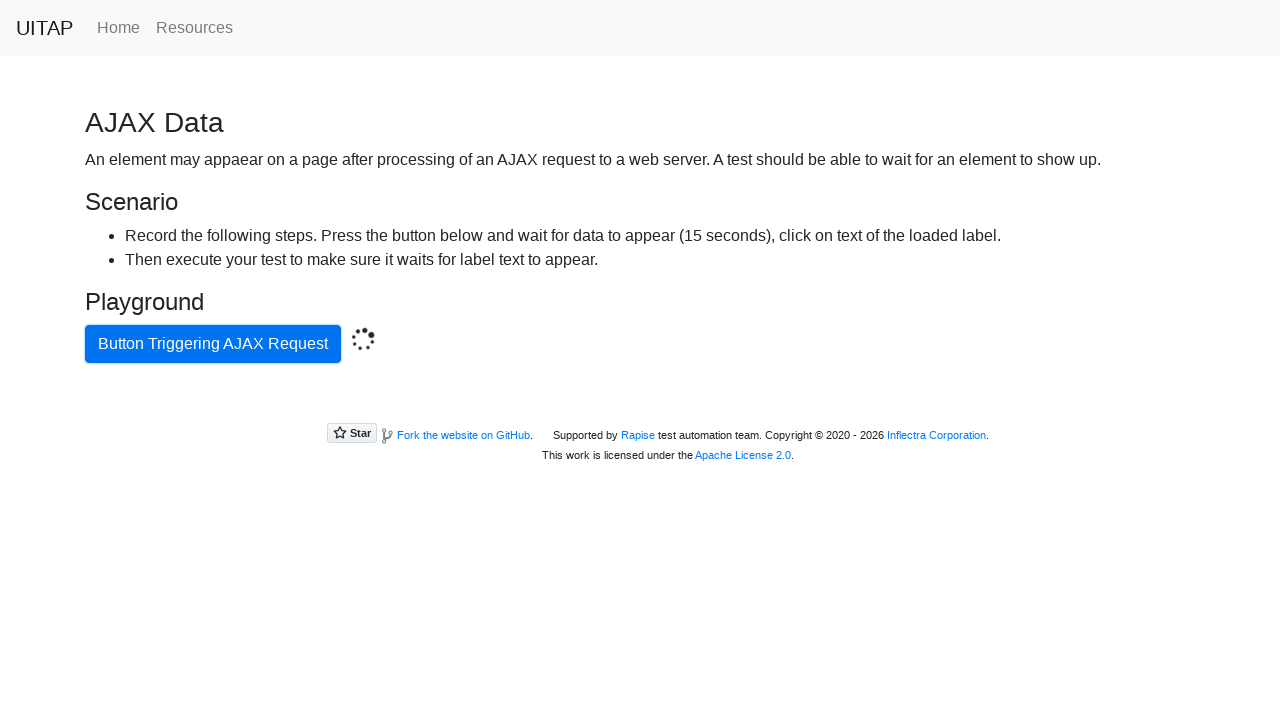

Success message appeared after AJAX request completed
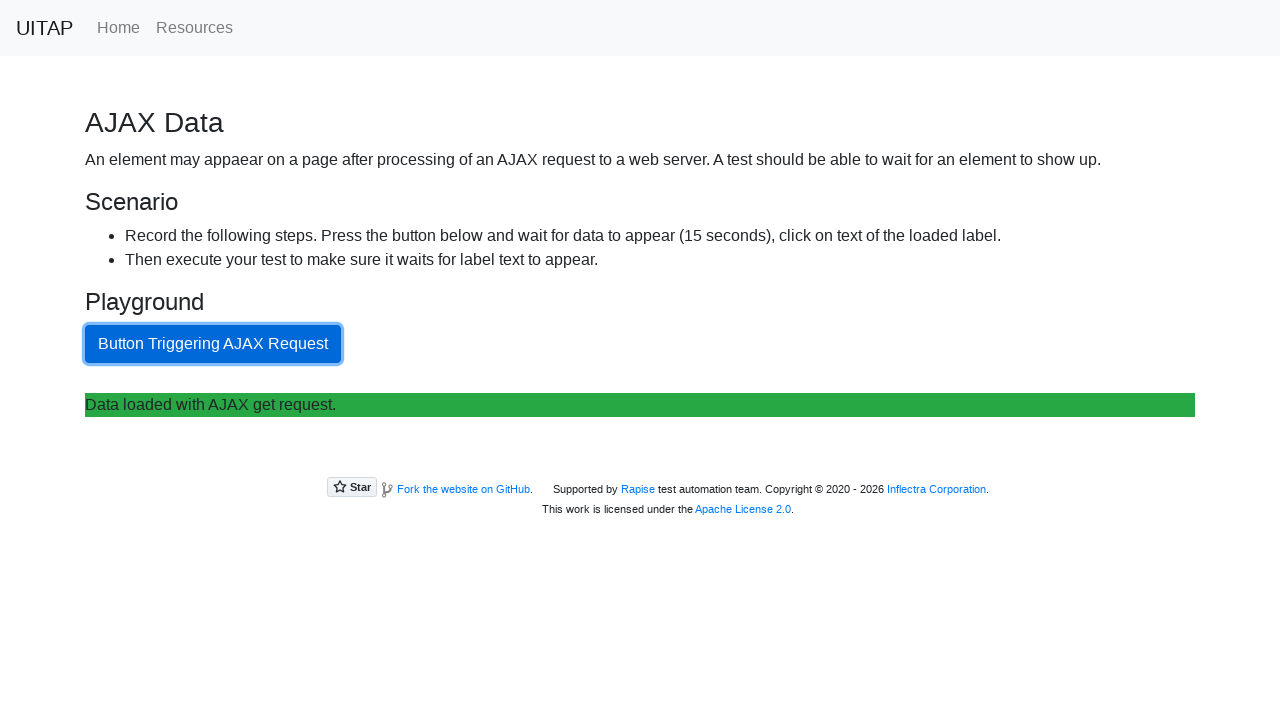

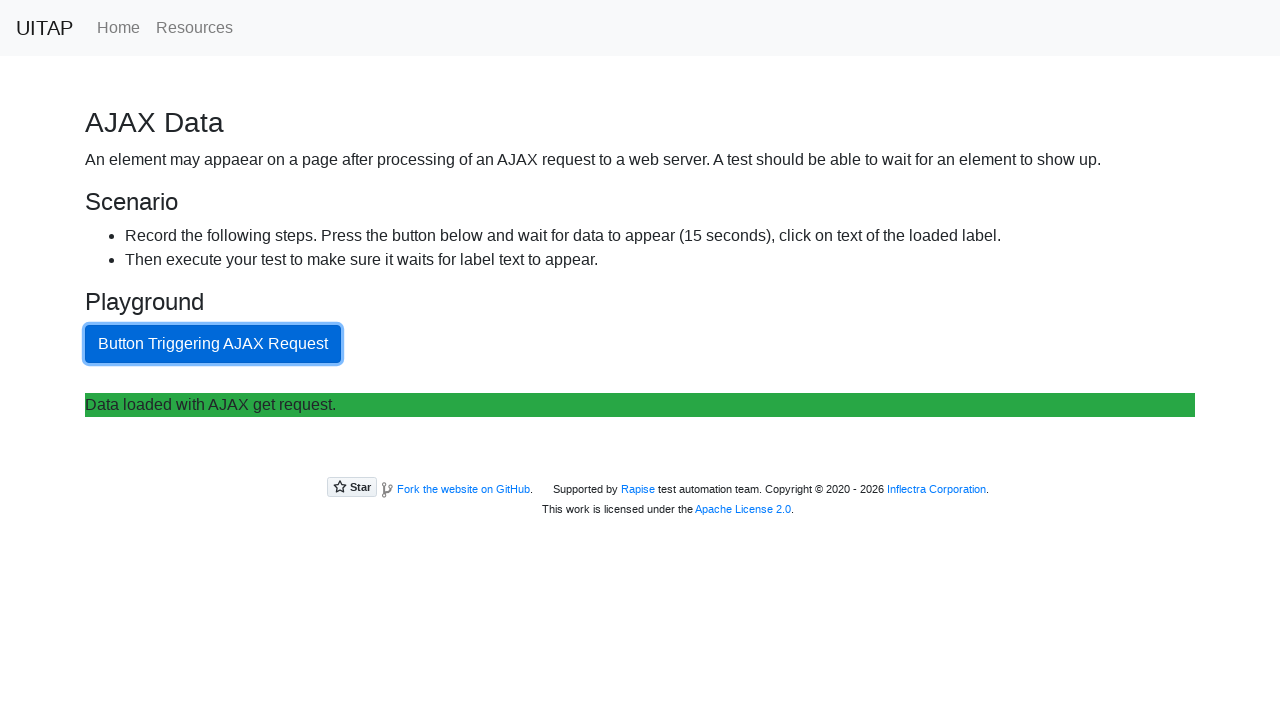